Navigates to the disappearing elements page and waits for list items to be present on the page

Starting URL: https://the-internet.herokuapp.com/disappearing_elements

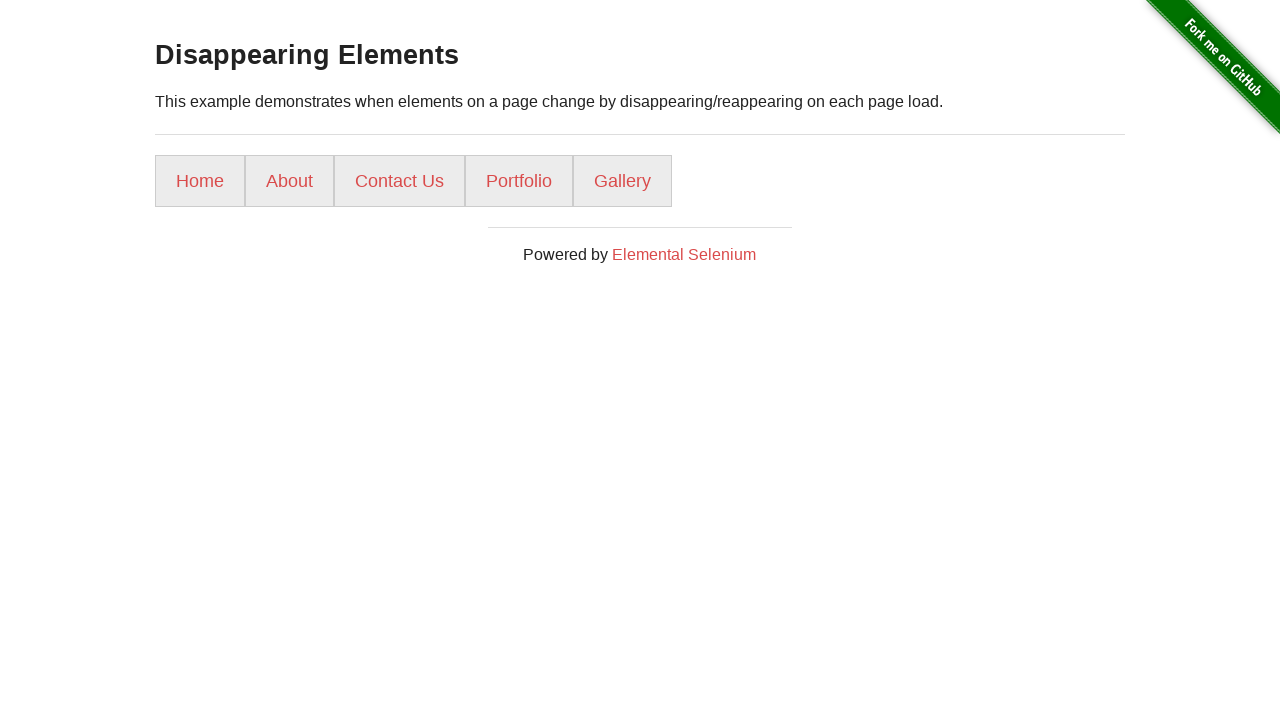

Navigated to disappearing elements page
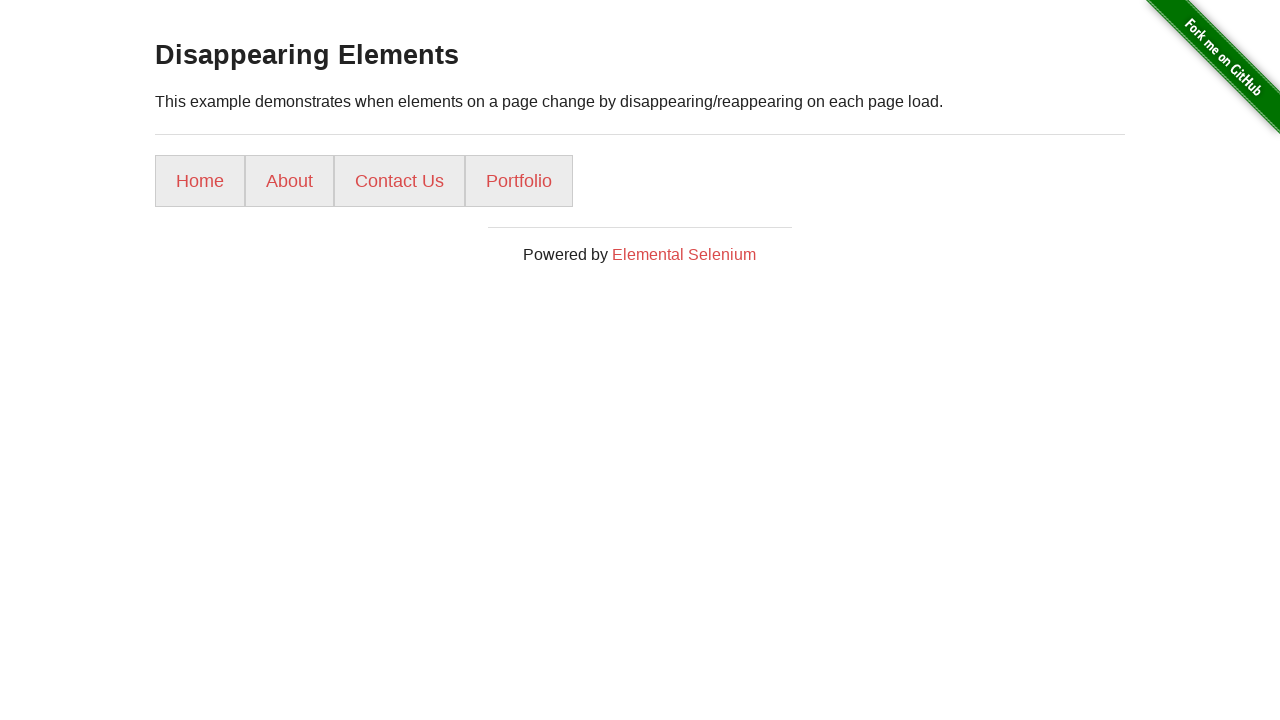

Waited for list items to be present on the page
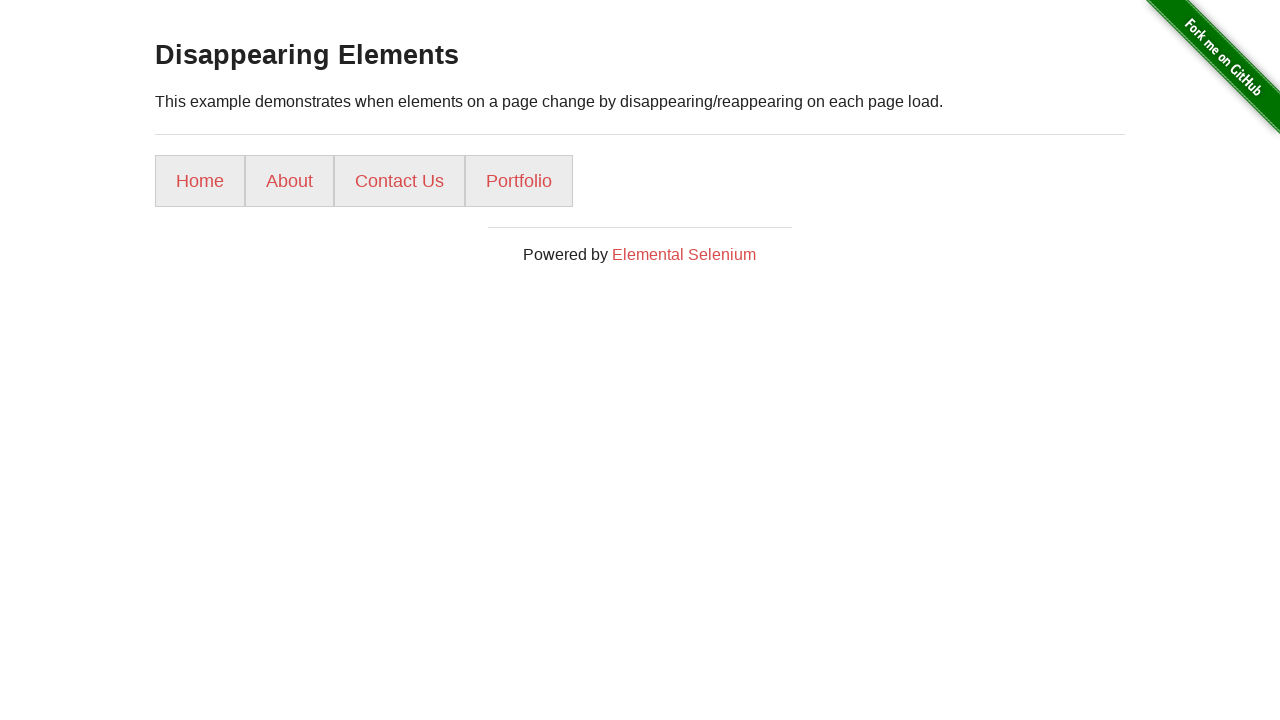

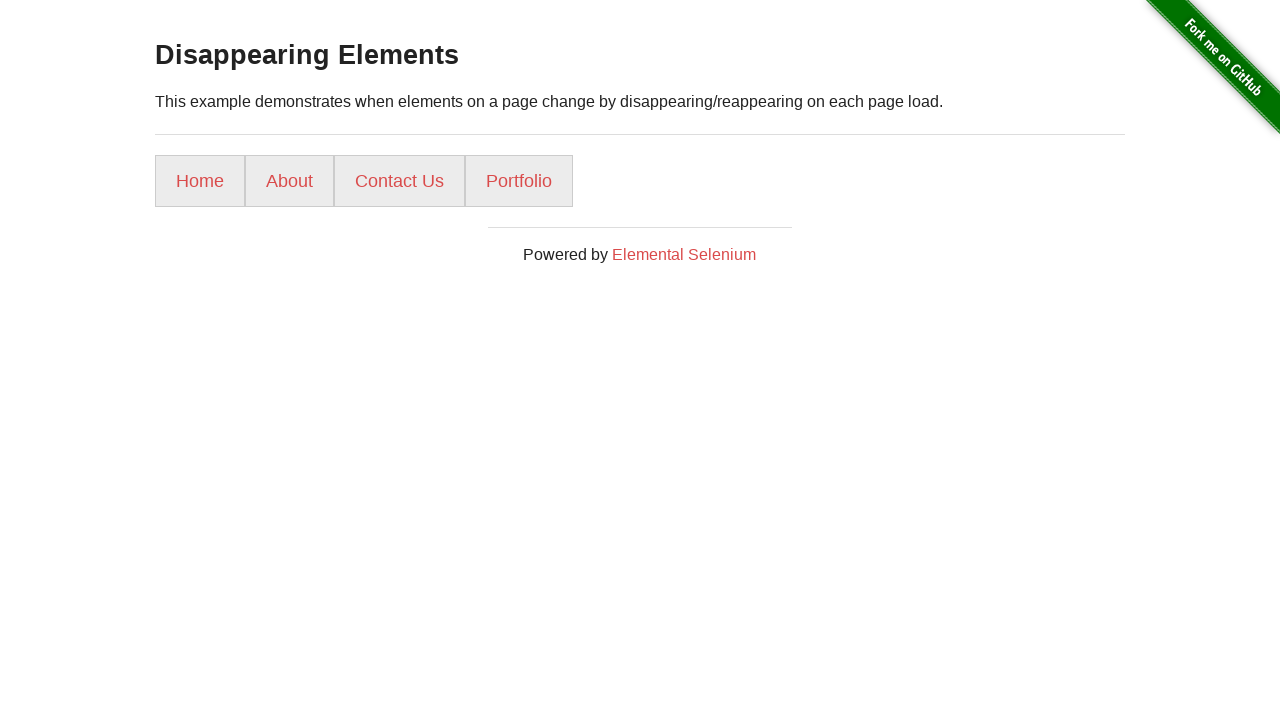